Tests checkbox selection by clicking multiple checkboxes

Starting URL: https://artoftesting.com/samplesiteforselenium

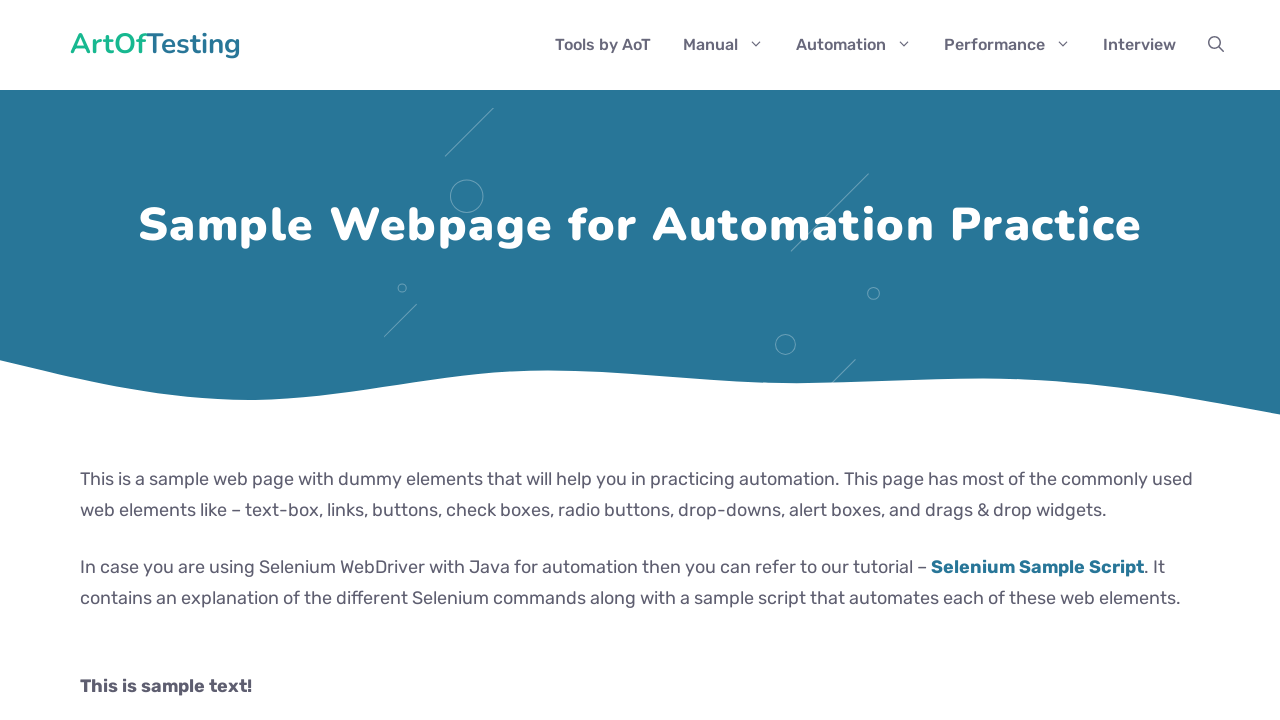

Clicked the Automation checkbox at (86, 360) on .Automation
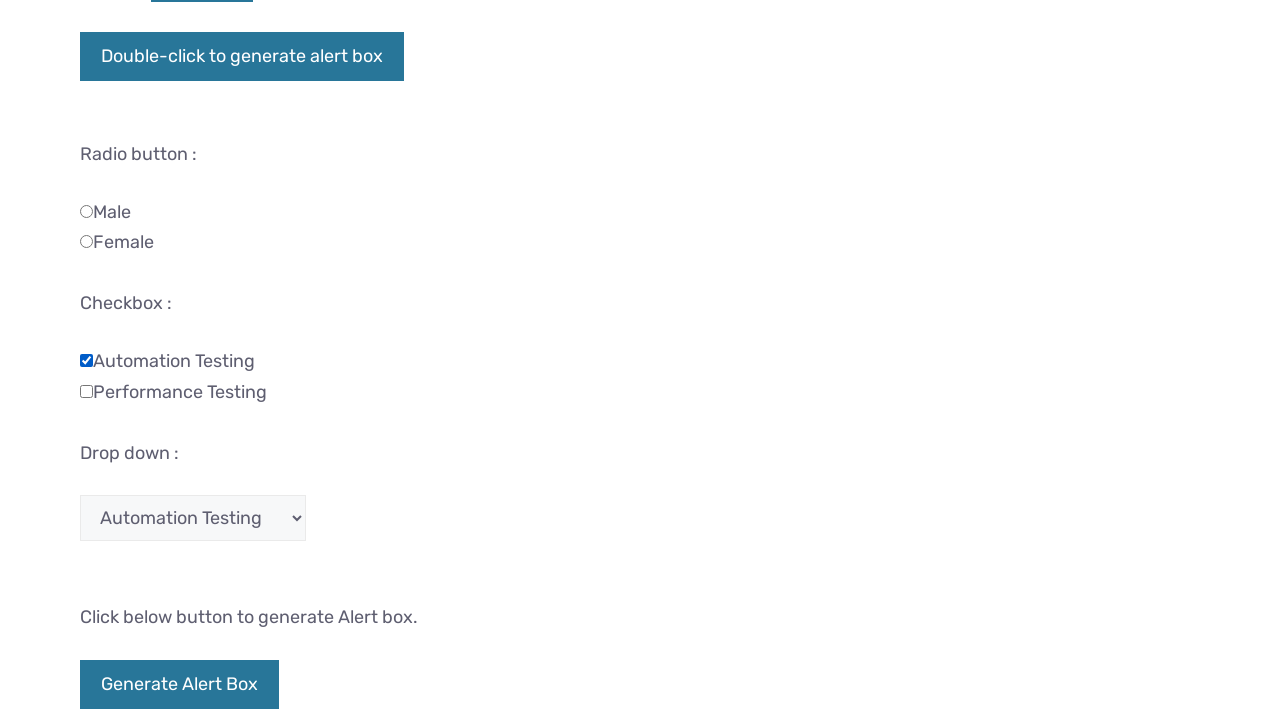

Clicked the Performance checkbox at (86, 391) on .Performance
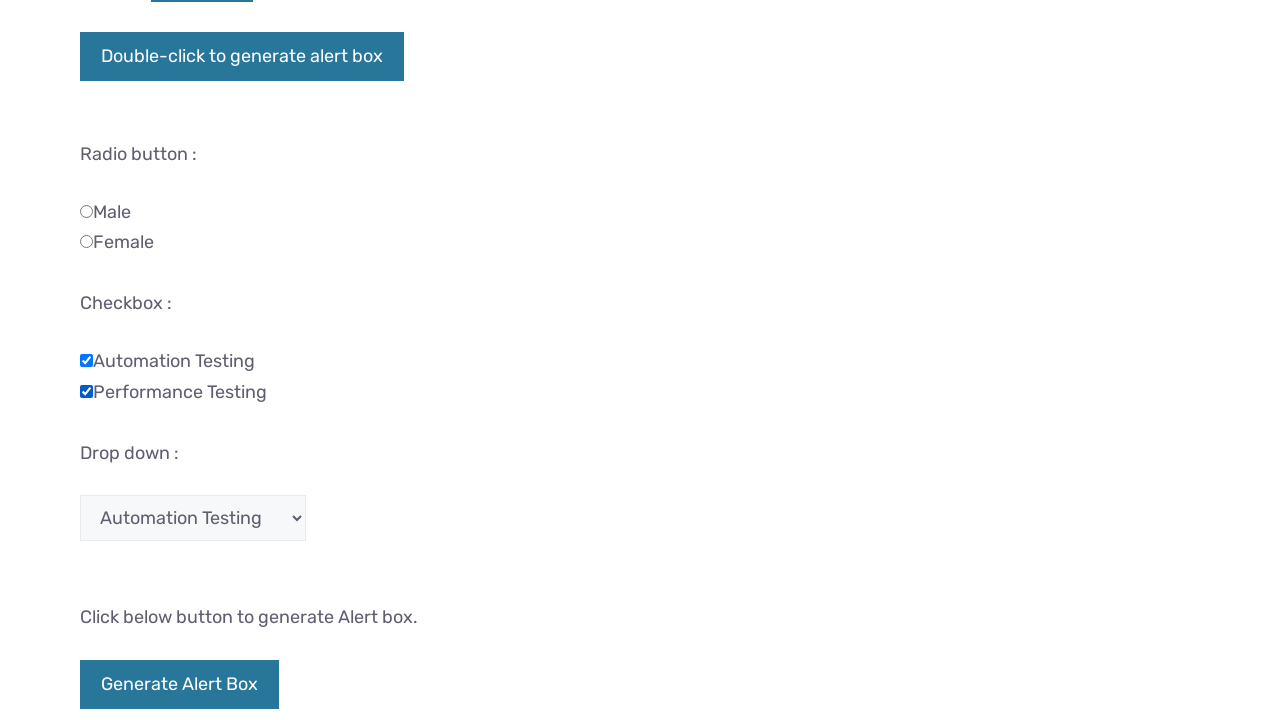

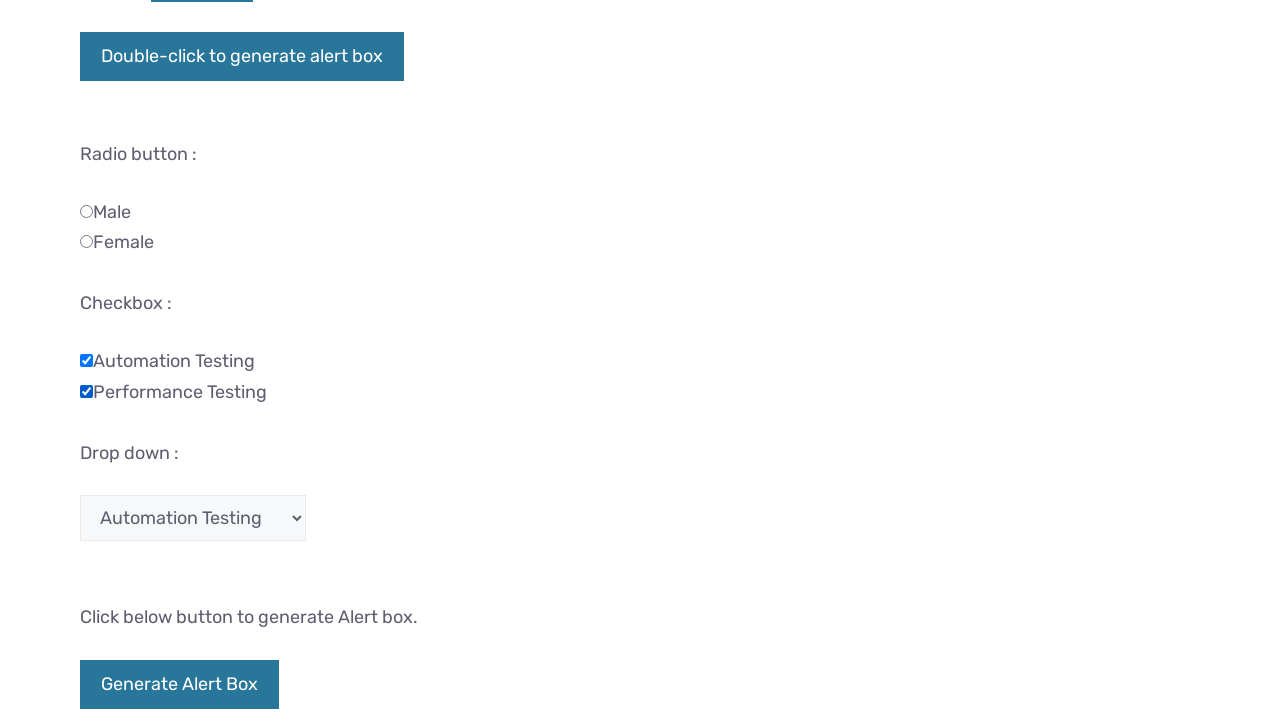